Tests custom dropdown selection on React Semantic UI by selecting different name options from a custom dropdown

Starting URL: https://react.semantic-ui.com/maximize/dropdown-example-selection/

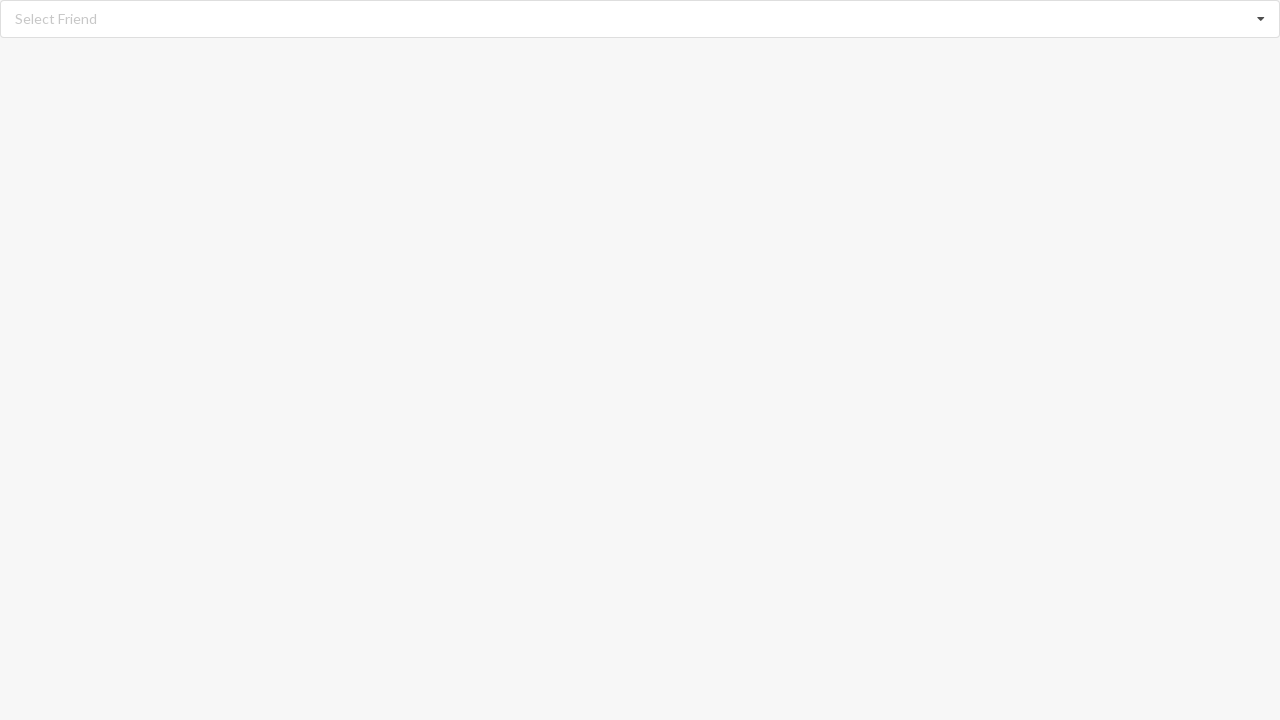

Clicked dropdown icon to open custom dropdown at (1261, 19) on i.dropdown.icon
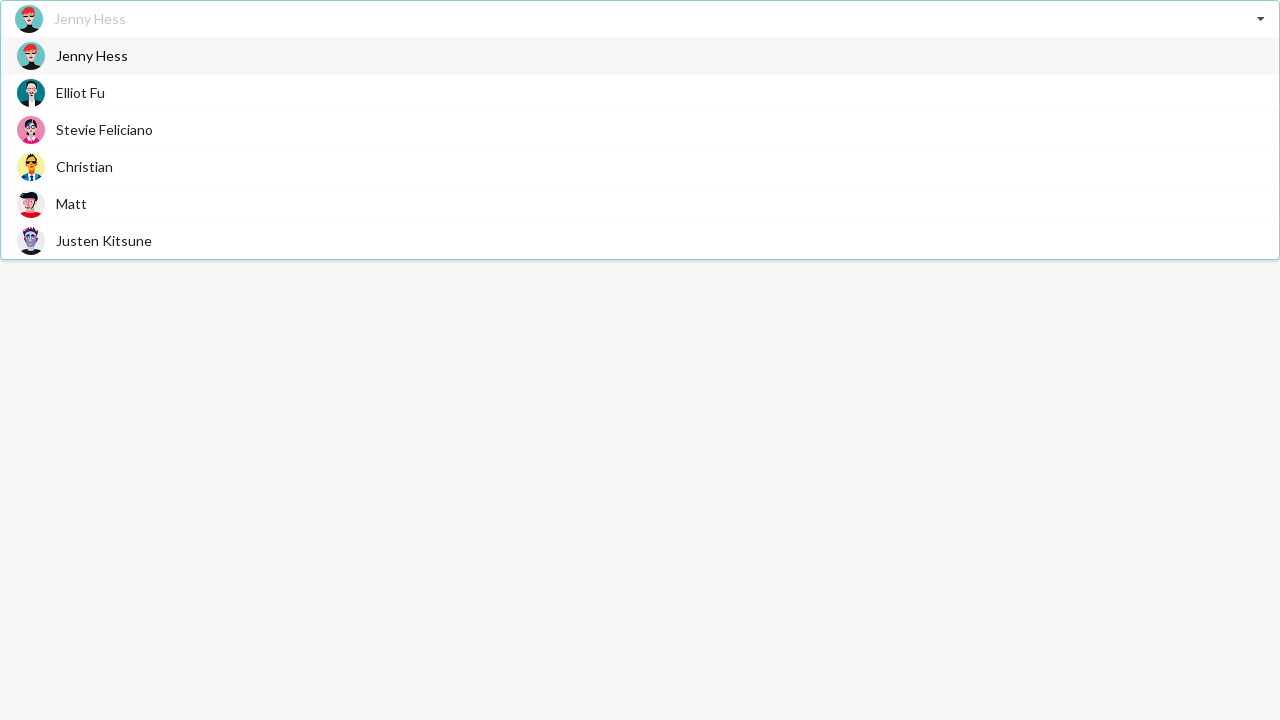

Waited for dropdown options to load
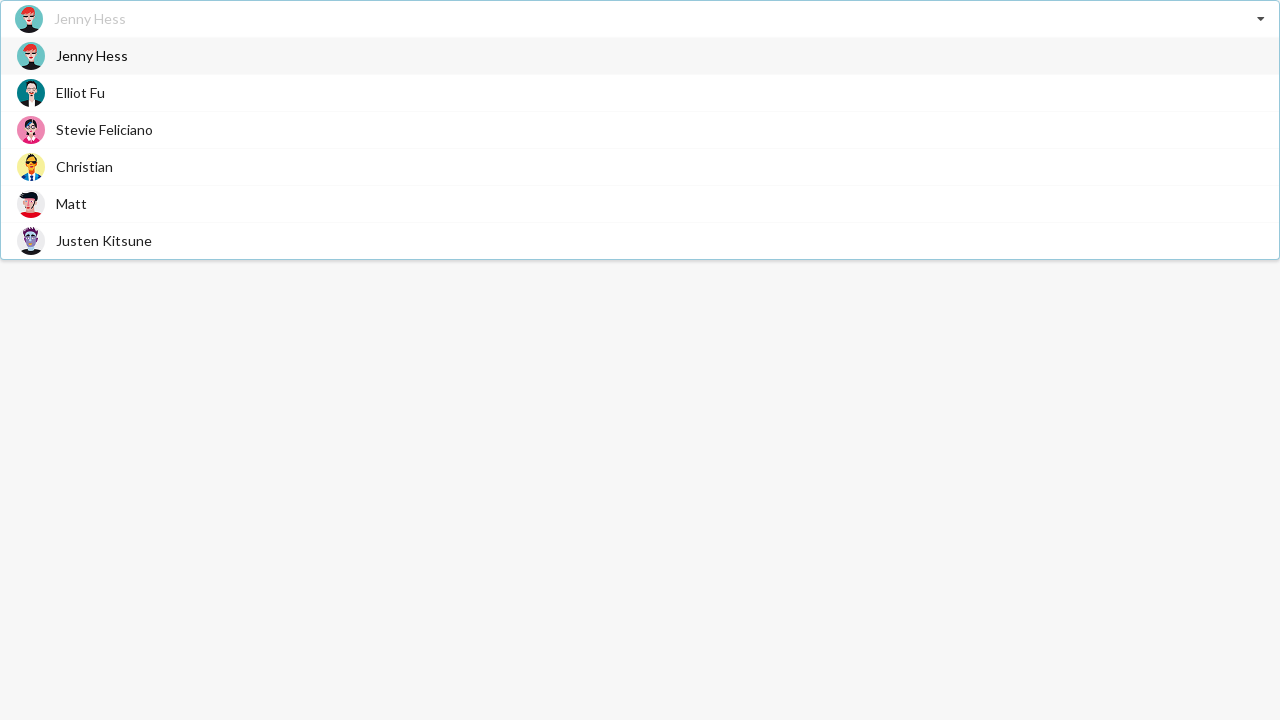

Selected 'Elliot Fu' from dropdown options at (80, 92) on xpath=//div[@role='option']//span[text()='Elliot Fu']
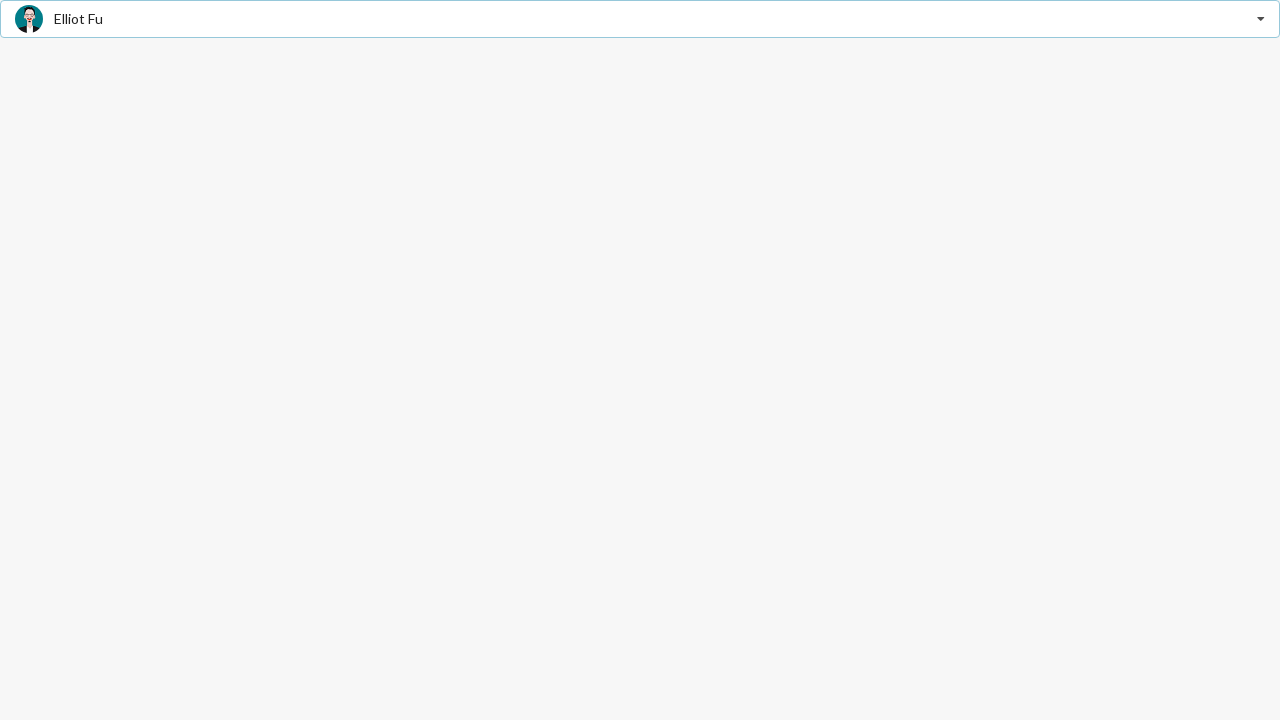

Clicked dropdown icon to open custom dropdown at (1261, 19) on i.dropdown.icon
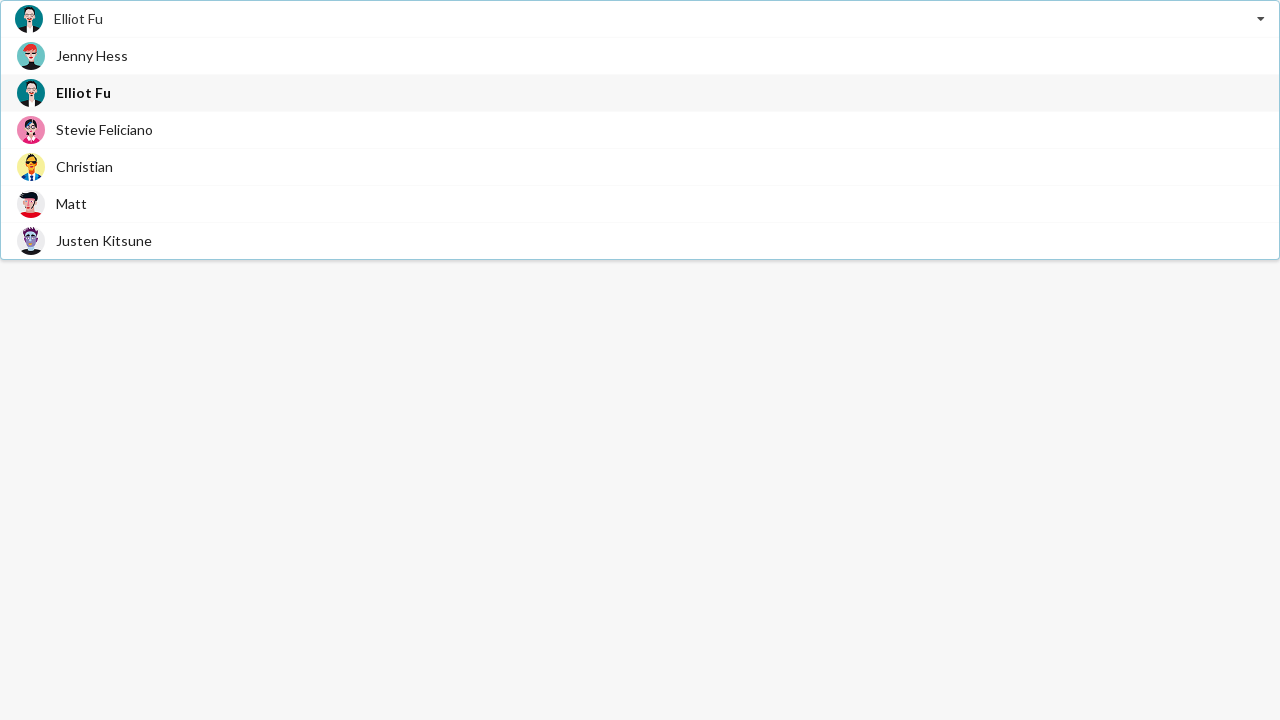

Waited for dropdown options to load
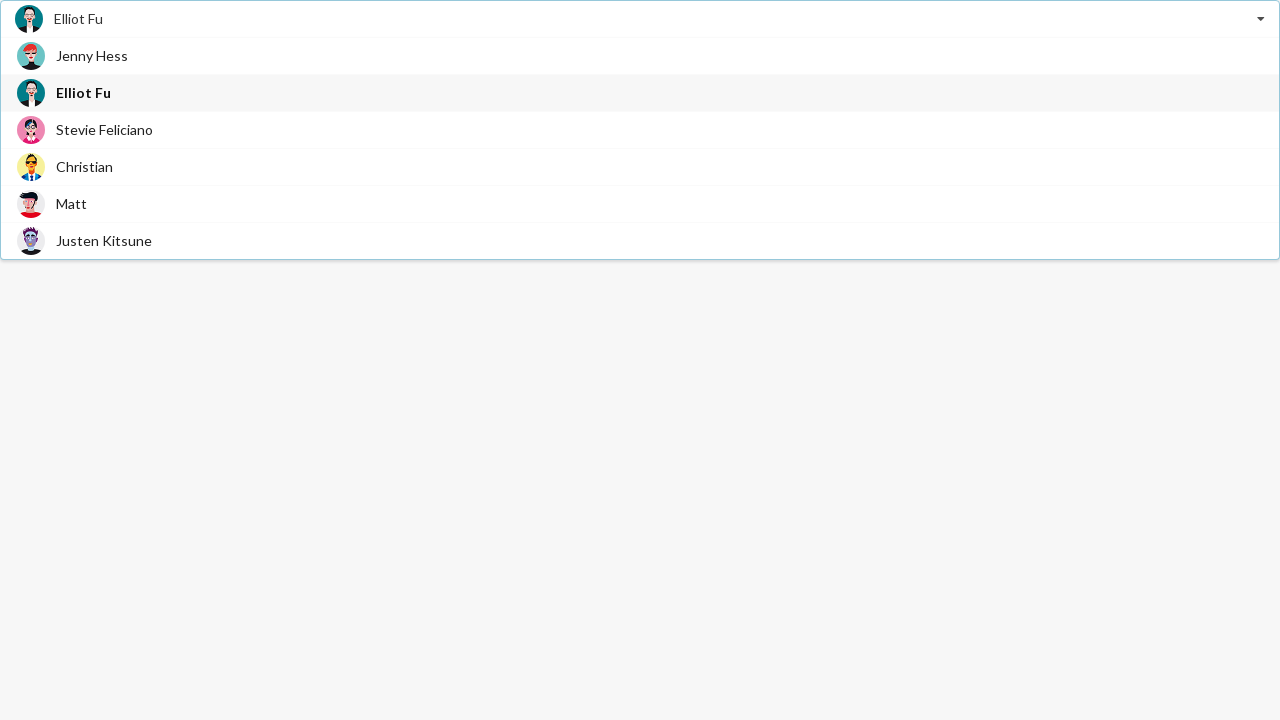

Selected 'Christian' from dropdown options at (84, 166) on xpath=//div[@role='option']//span[text()='Christian']
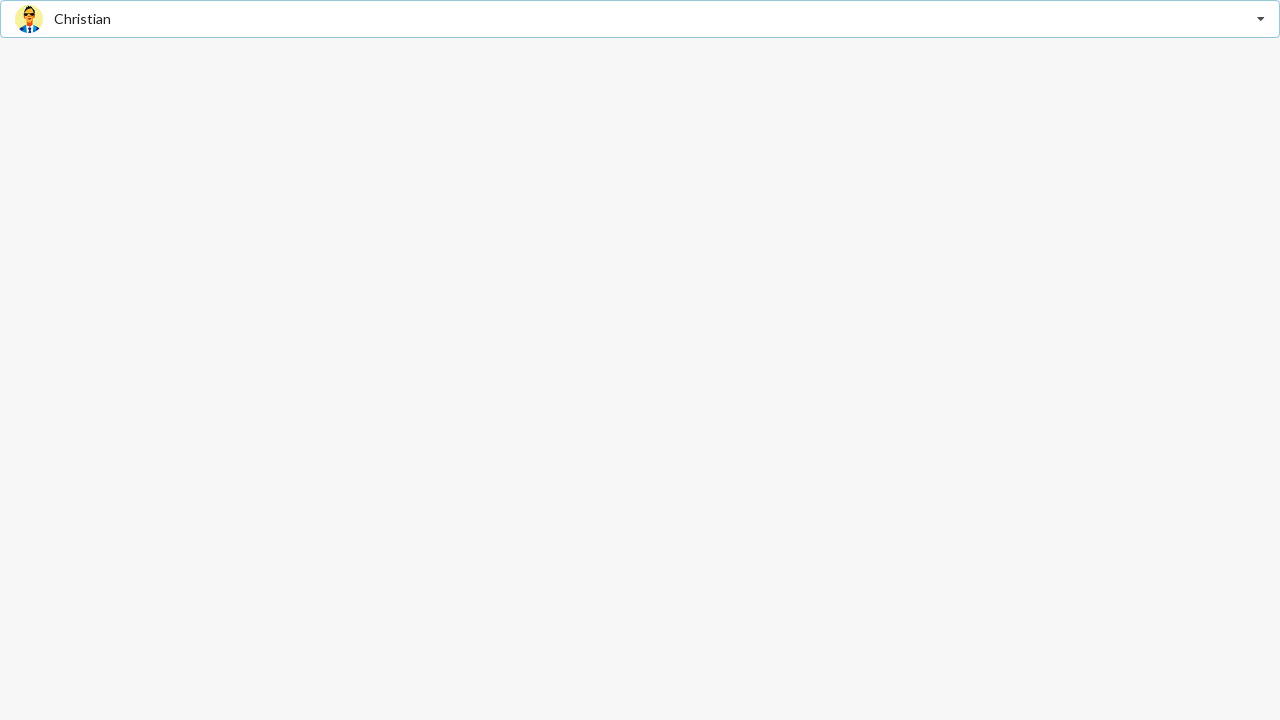

Clicked dropdown icon to open custom dropdown at (1261, 19) on i.dropdown.icon
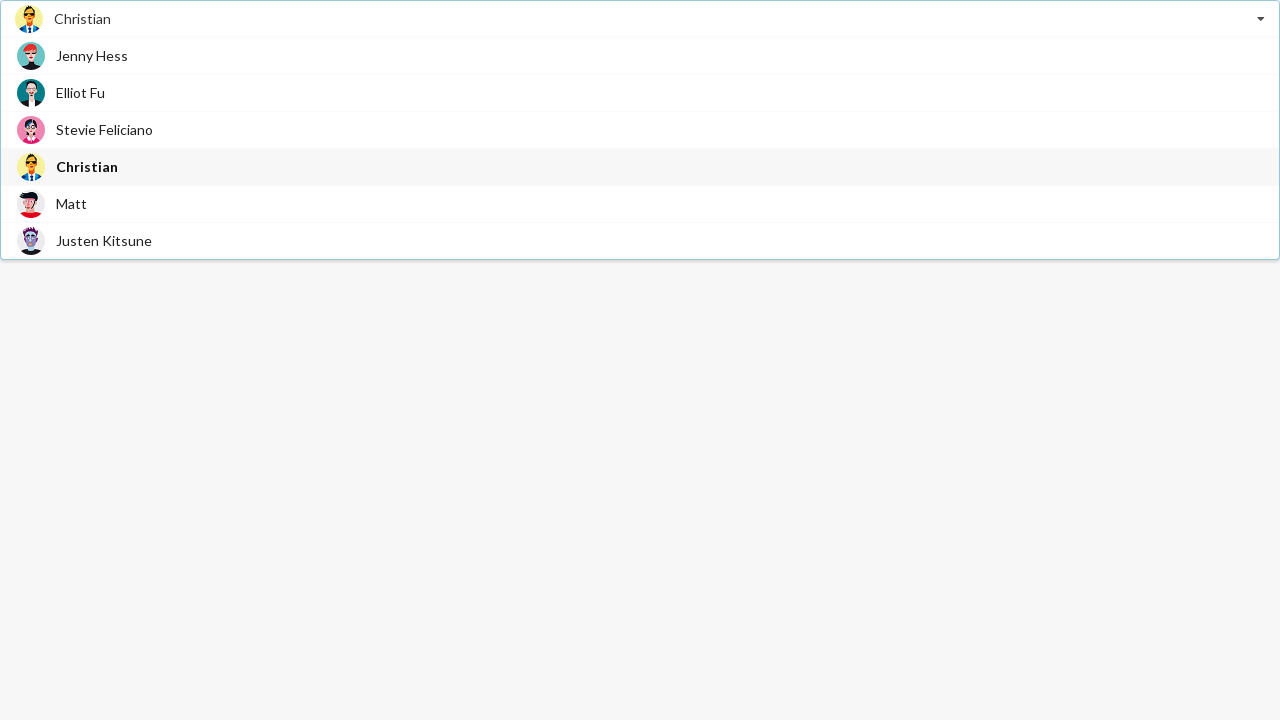

Waited for dropdown options to load
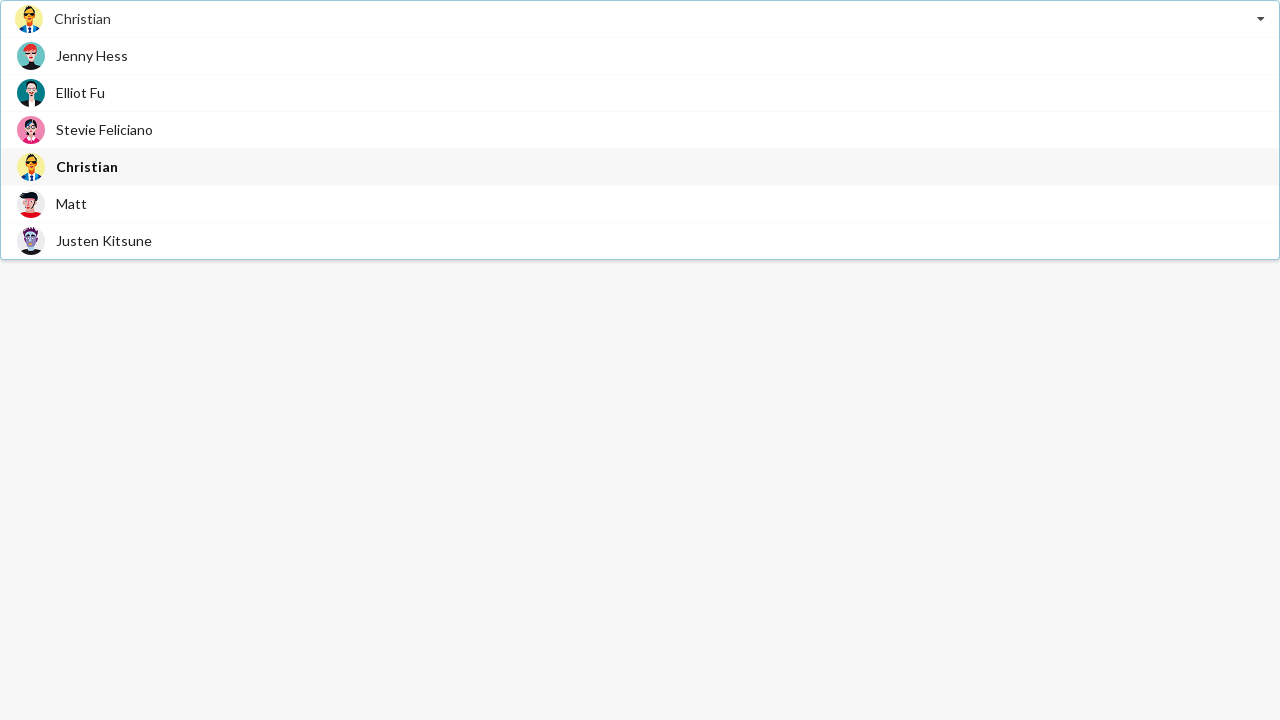

Selected 'Justen Kitsune' from dropdown options at (104, 240) on xpath=//div[@role='option']//span[text()='Justen Kitsune']
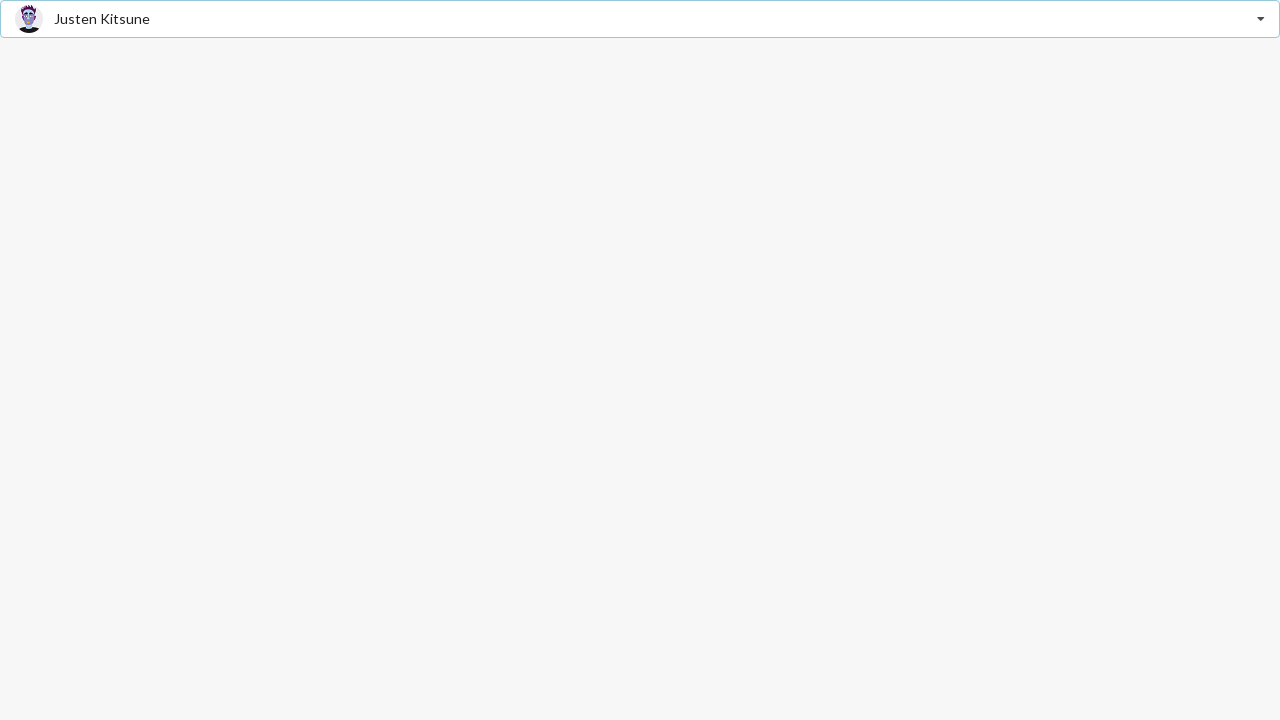

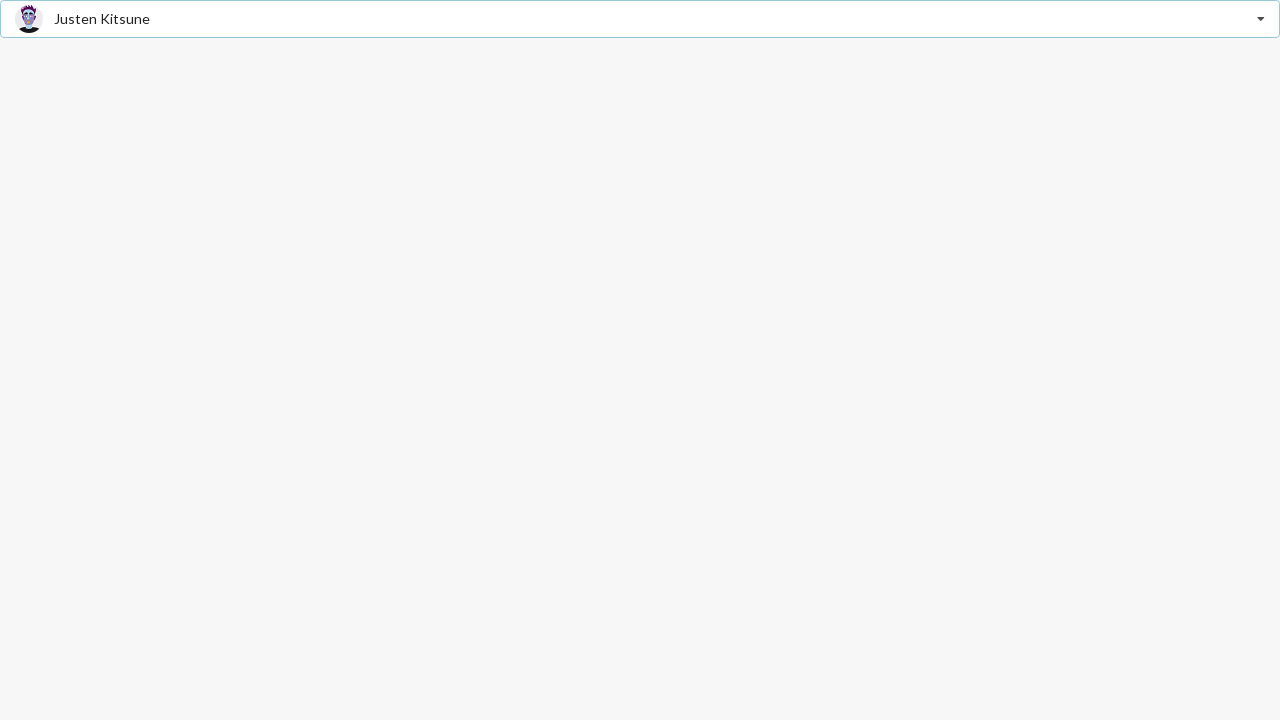